Tests dropdown selection functionality by selecting options using different methods (by index, visible text, and value)

Starting URL: https://the-internet.herokuapp.com/dropdown

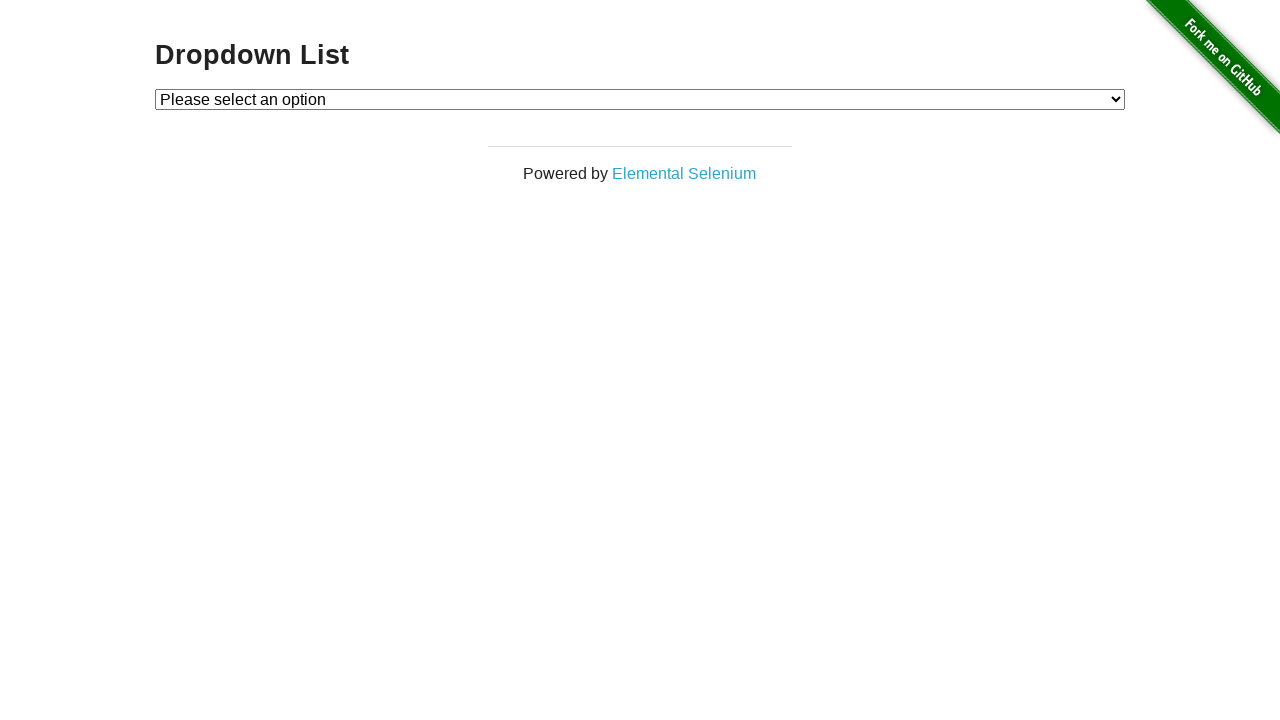

Located dropdown element with id 'dropdown'
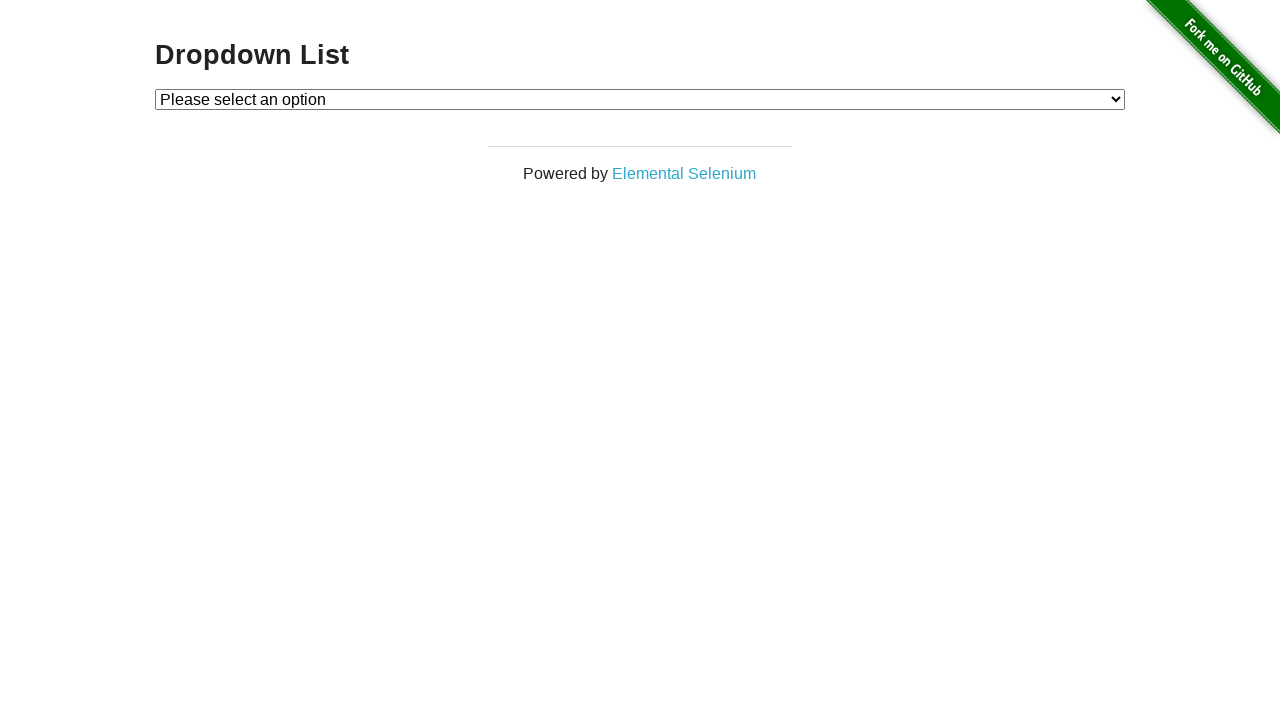

Selected dropdown option by index 2 on #dropdown
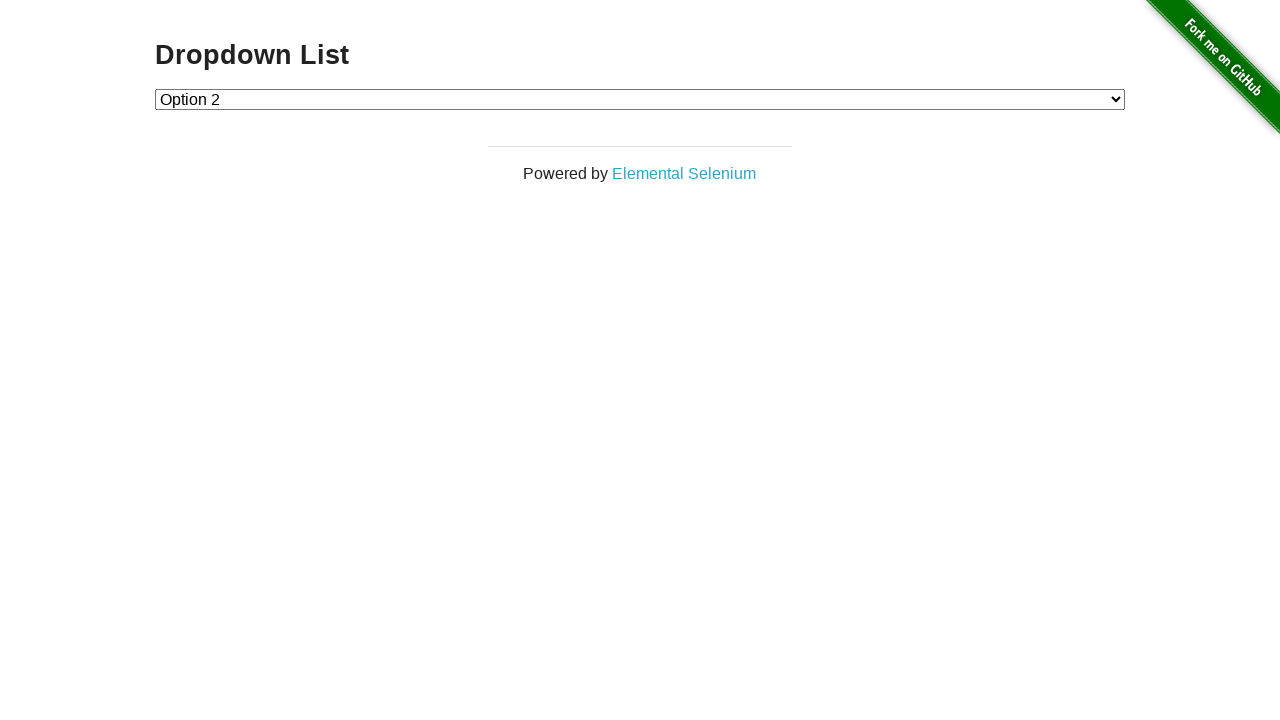

Selected dropdown option by visible text 'Option 1' on #dropdown
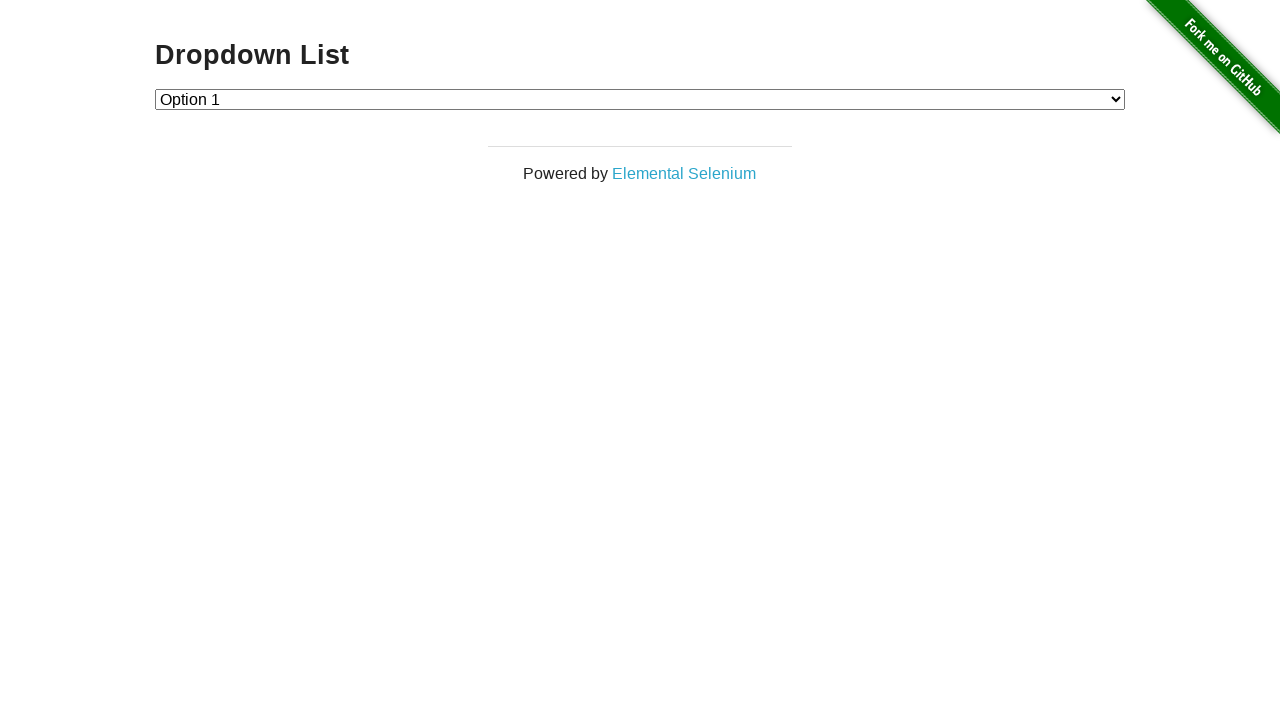

Selected dropdown option by value '2' on #dropdown
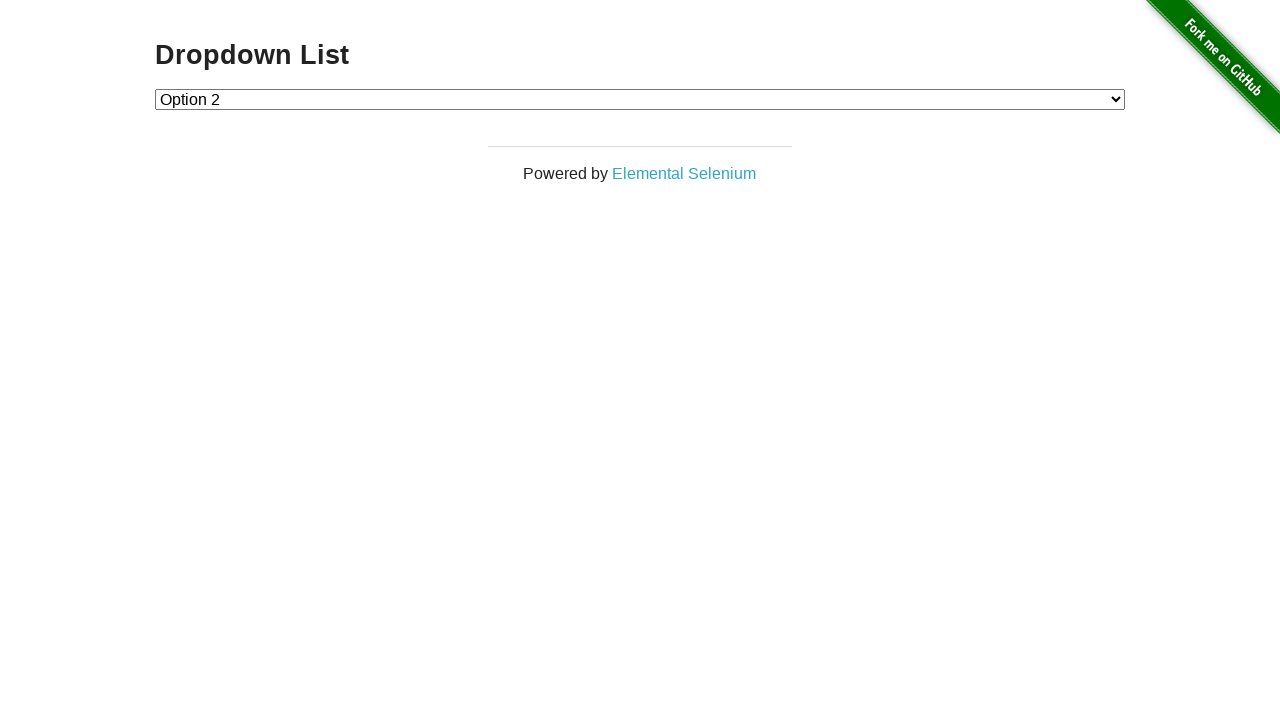

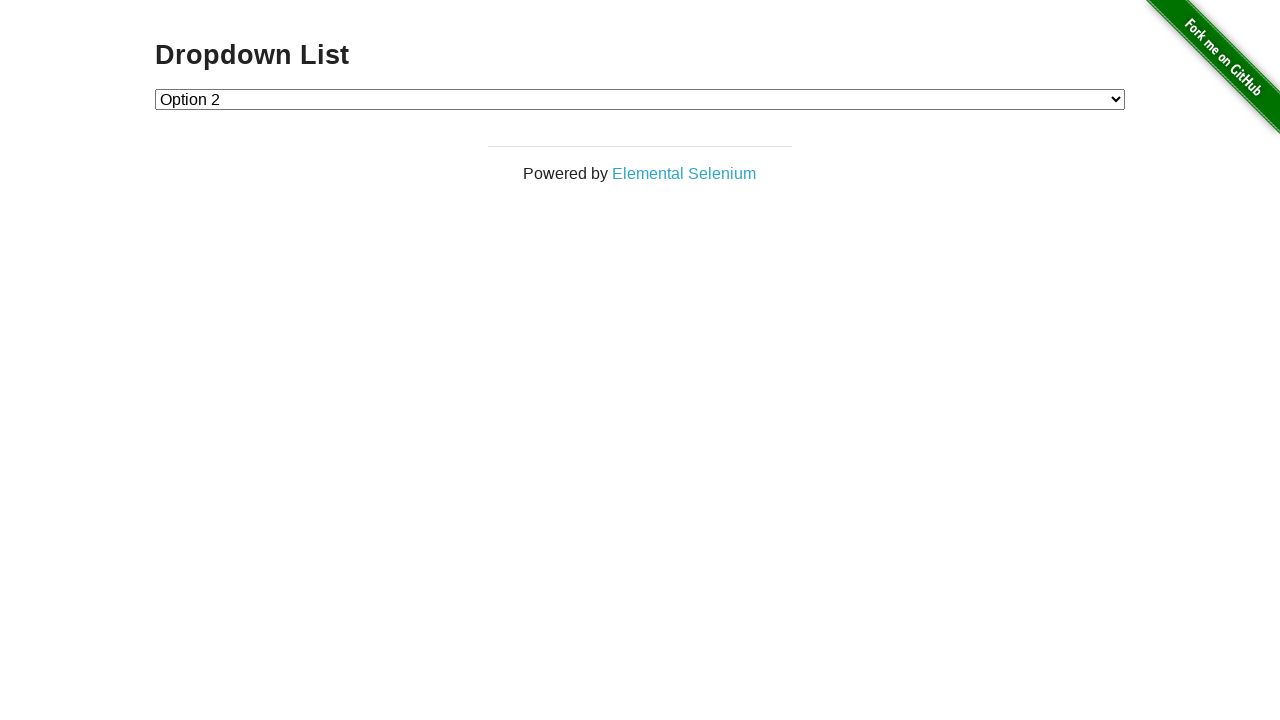